Tests tooltip display functionality by hovering over an age input field

Starting URL: https://automationfc.github.io/jquery-tooltip/

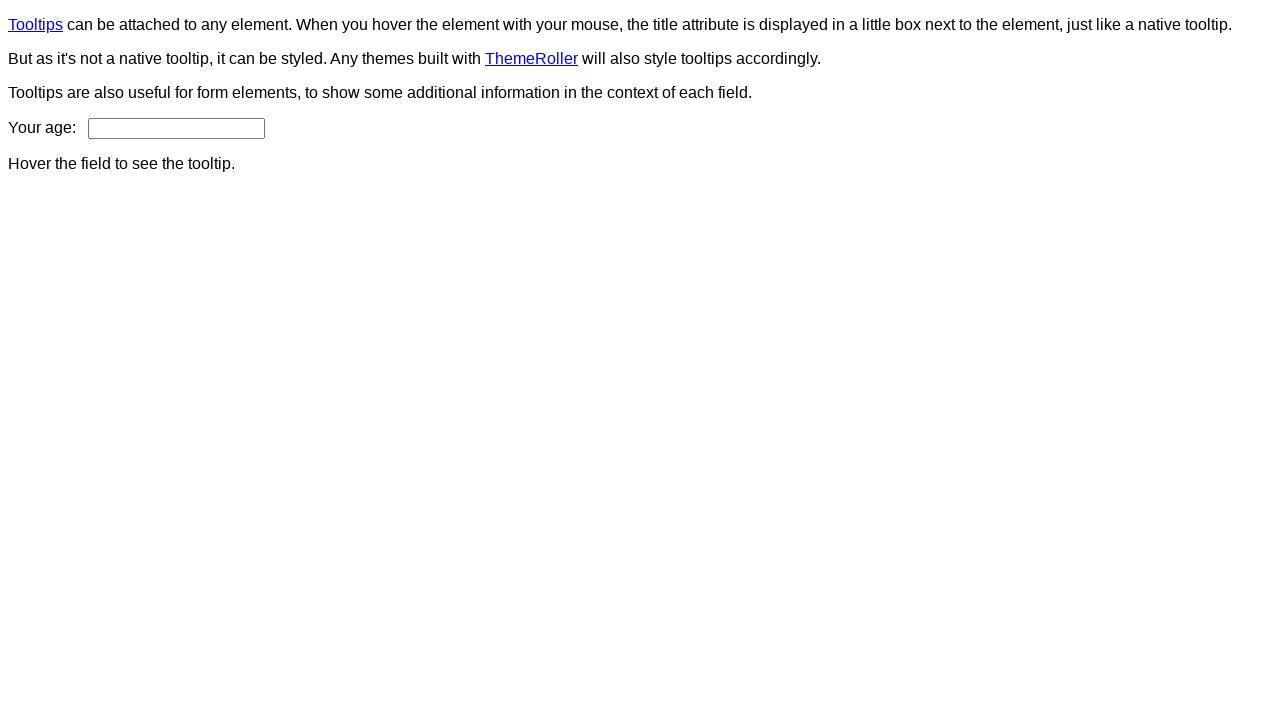

Hovered over age input field to trigger tooltip at (176, 128) on input#age
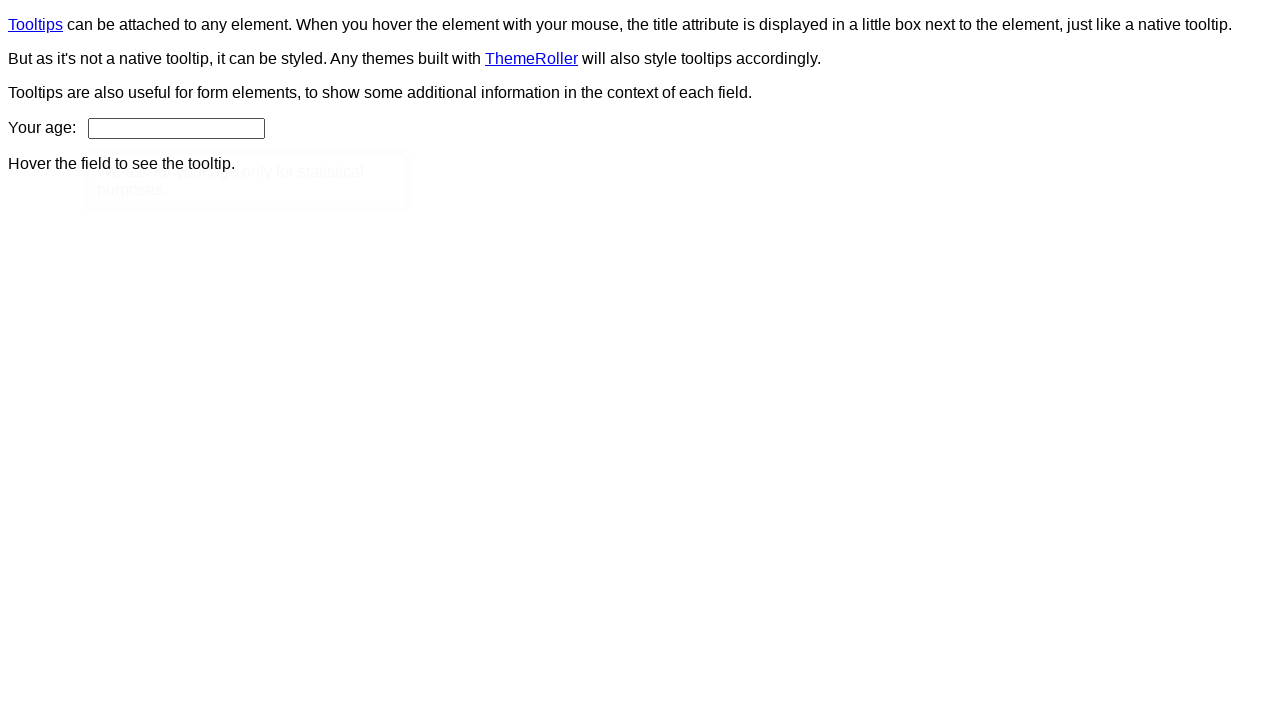

Tooltip content is now visible
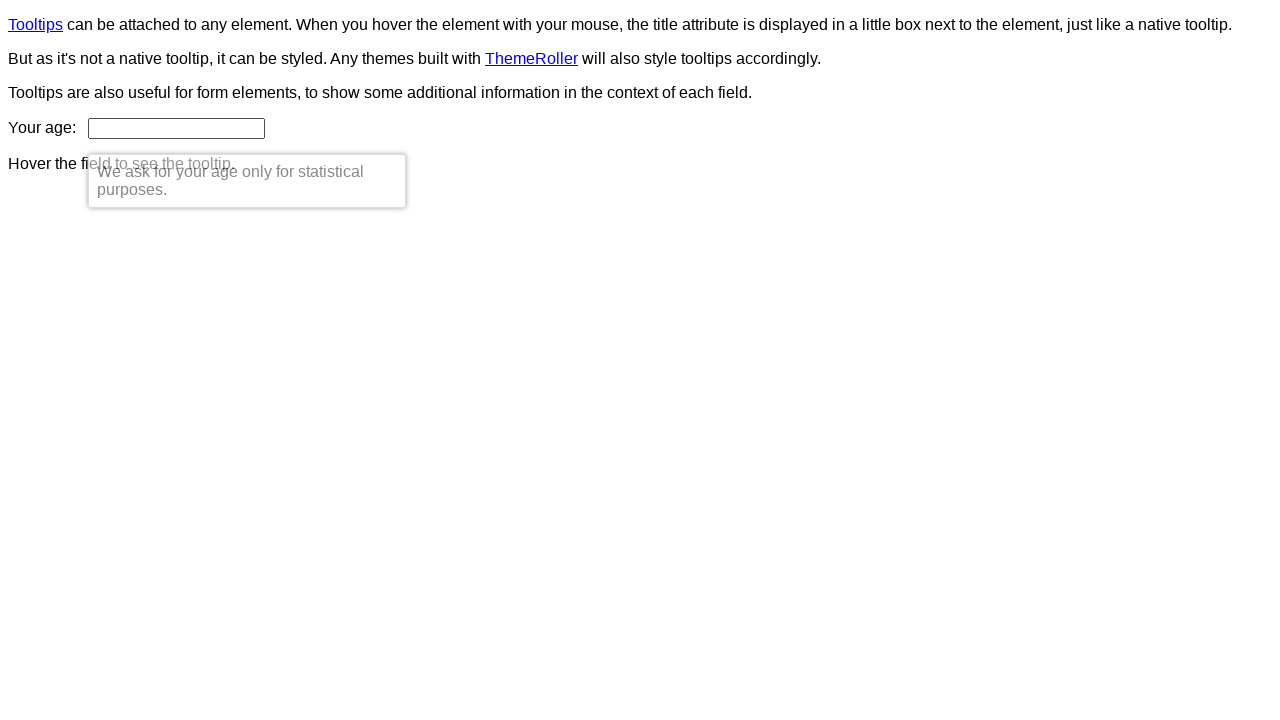

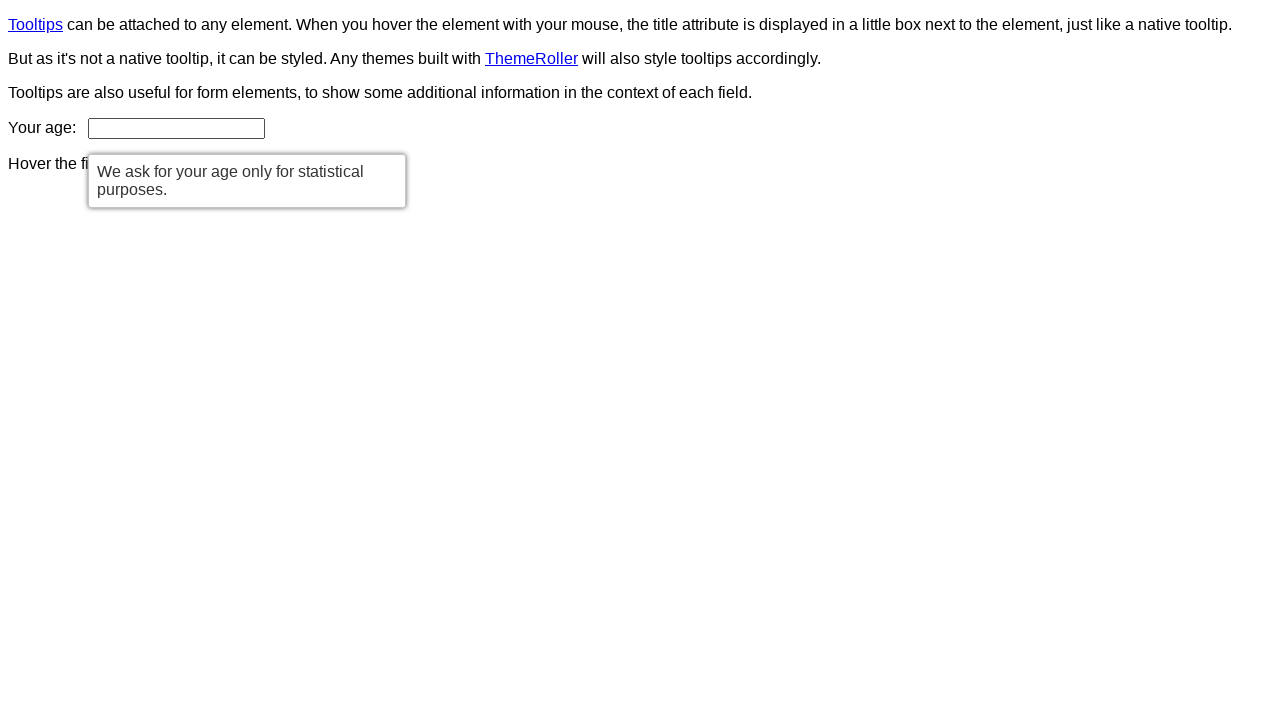